Tests autocomplete functionality by typing a letter, navigating through suggestions with arrow keys, and selecting an option

Starting URL: http://jqueryui.com/autocomplete/

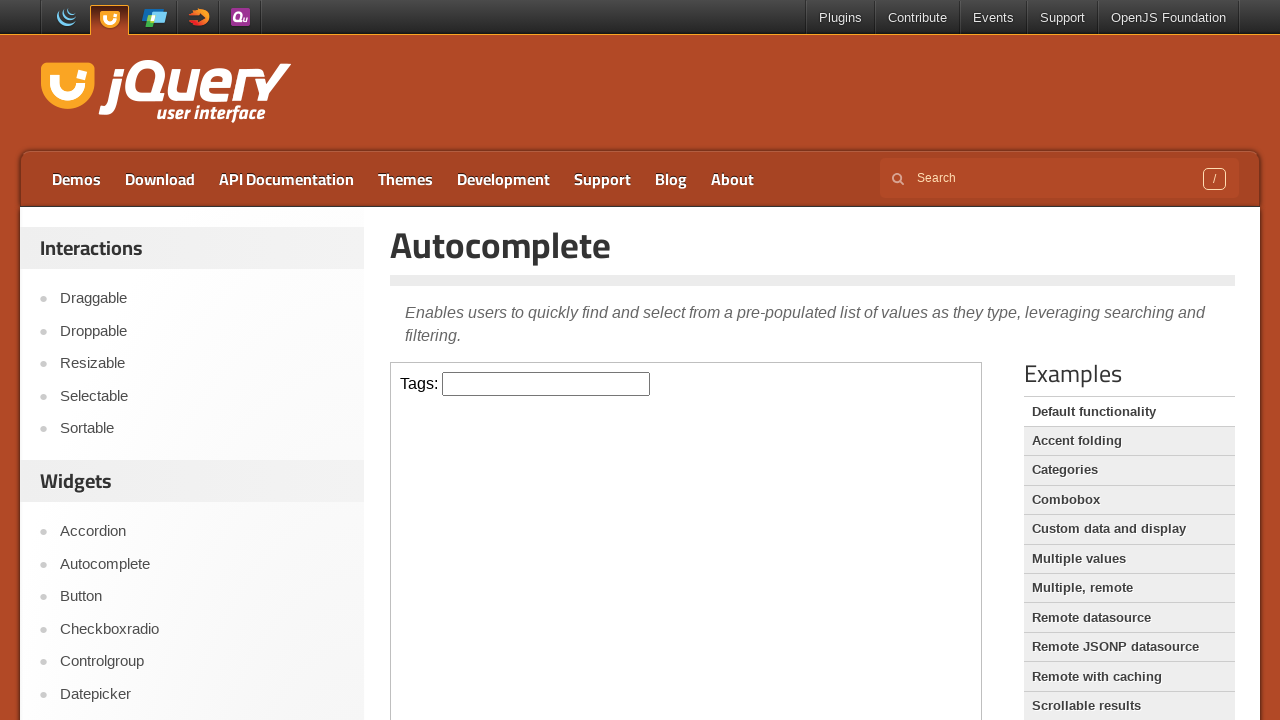

Located and switched to iframe containing autocomplete demo
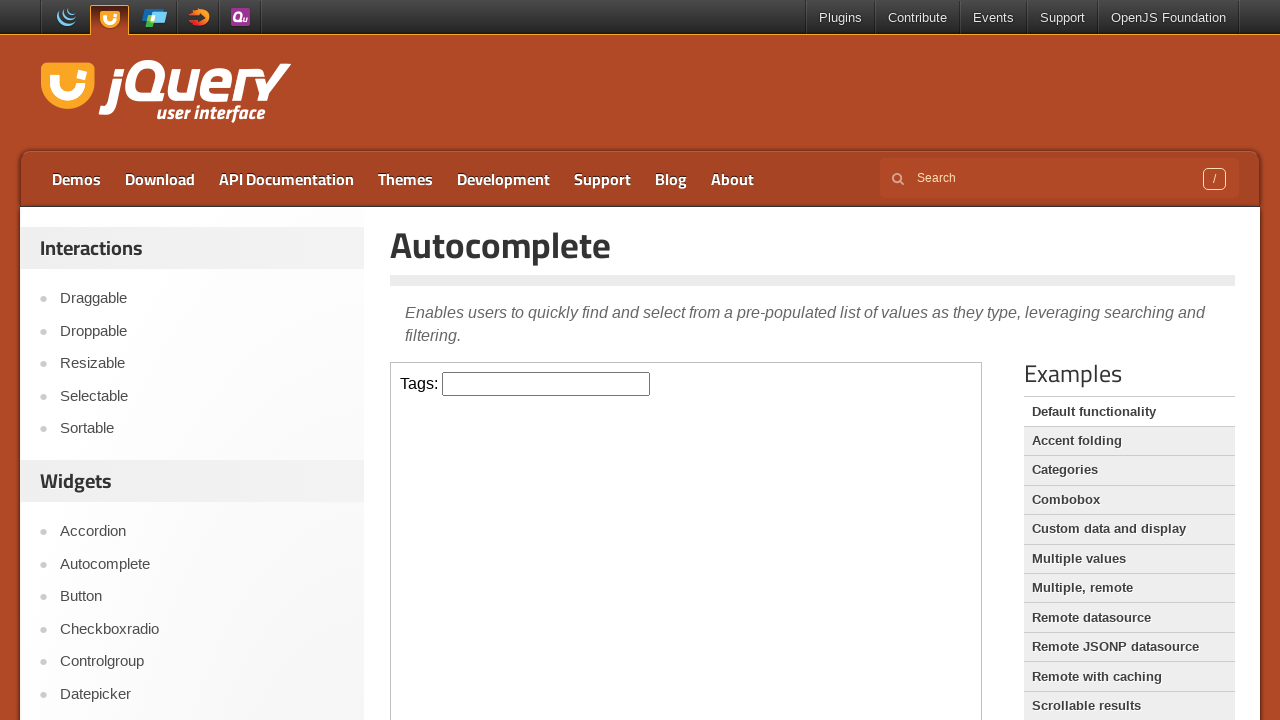

Typed 'a' in the autocomplete field on iframe >> nth=0 >> internal:control=enter-frame >> #tags
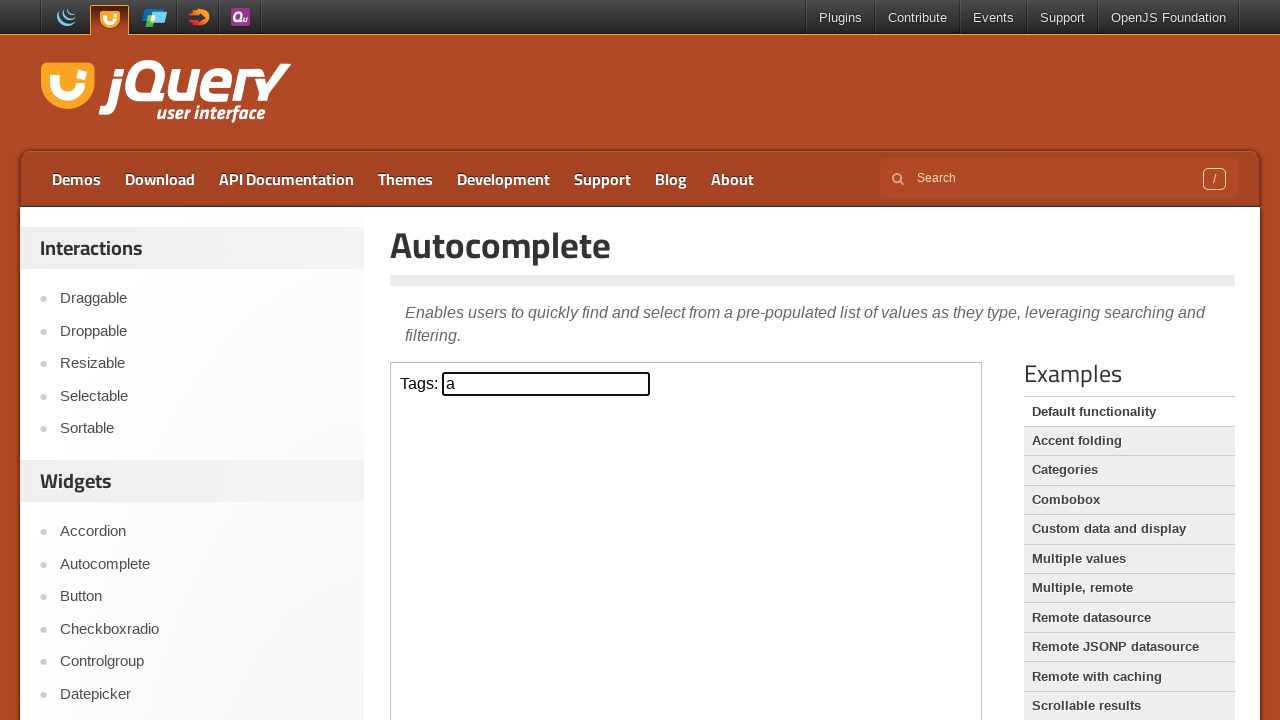

Autocomplete suggestions appeared
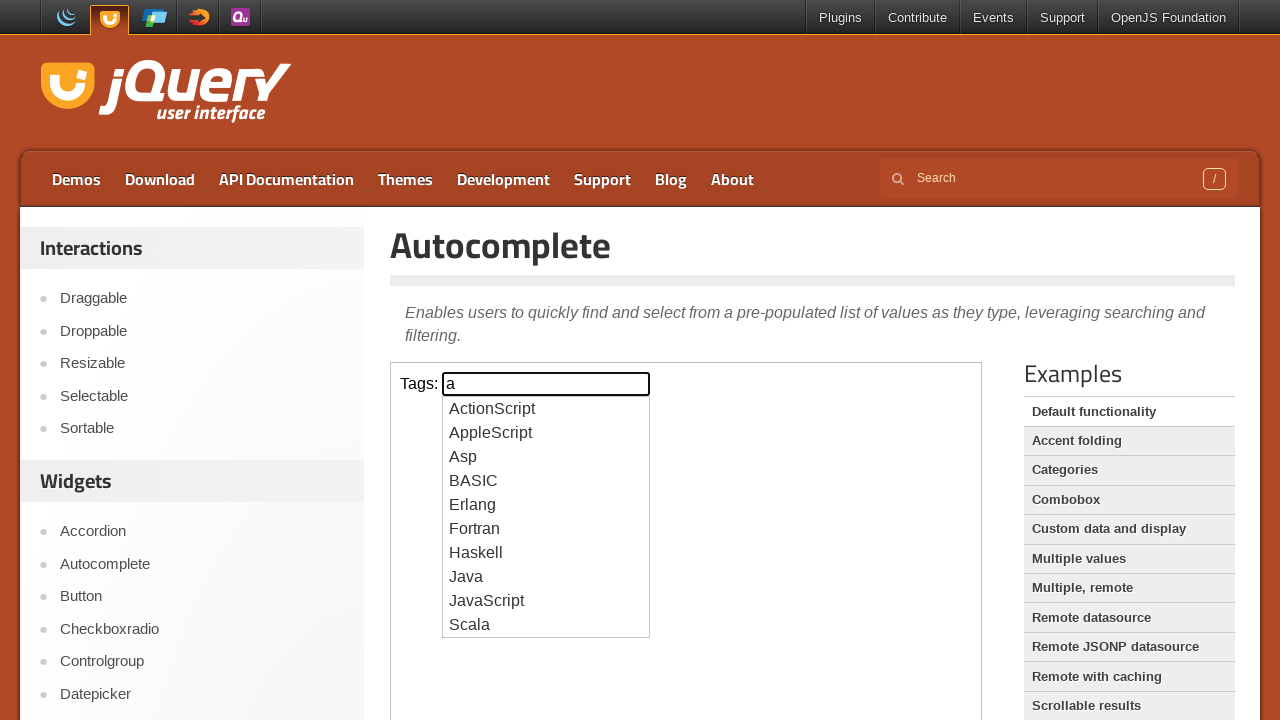

Pressed ArrowDown to navigate to next suggestion (iteration 1/3) on iframe >> nth=0 >> internal:control=enter-frame >> #tags
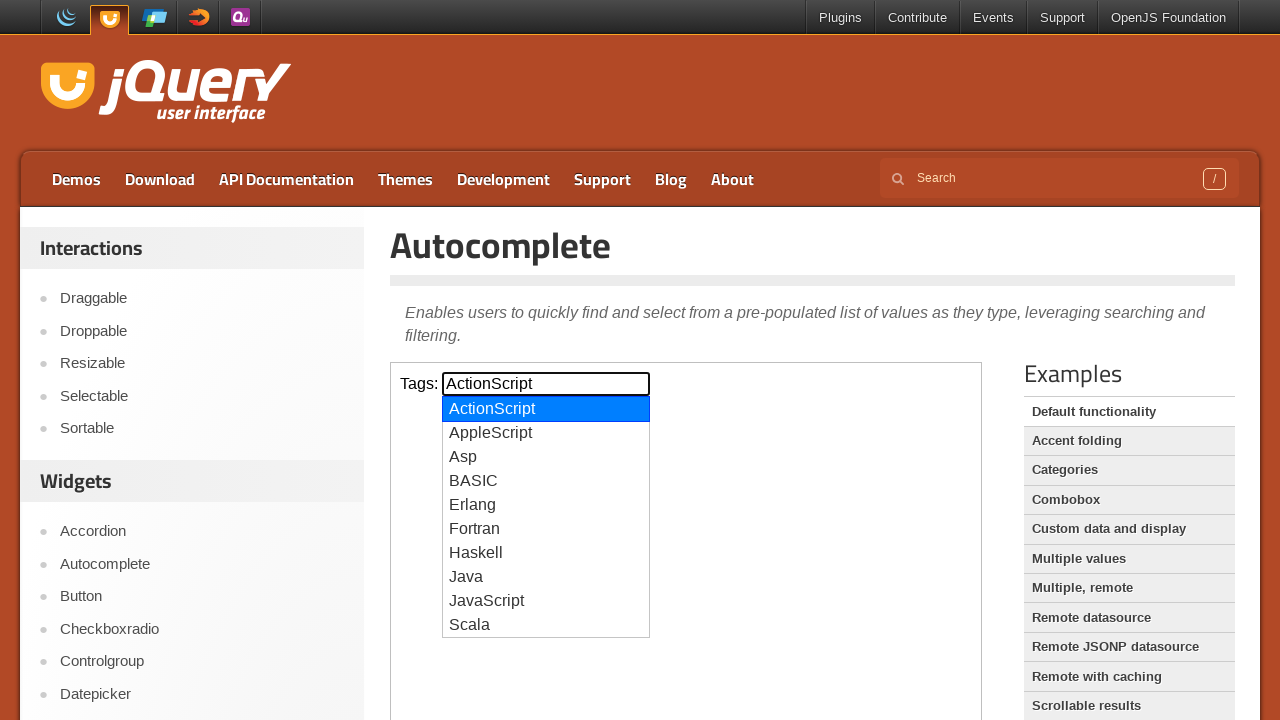

Pressed ArrowDown to navigate to next suggestion (iteration 2/3) on iframe >> nth=0 >> internal:control=enter-frame >> #tags
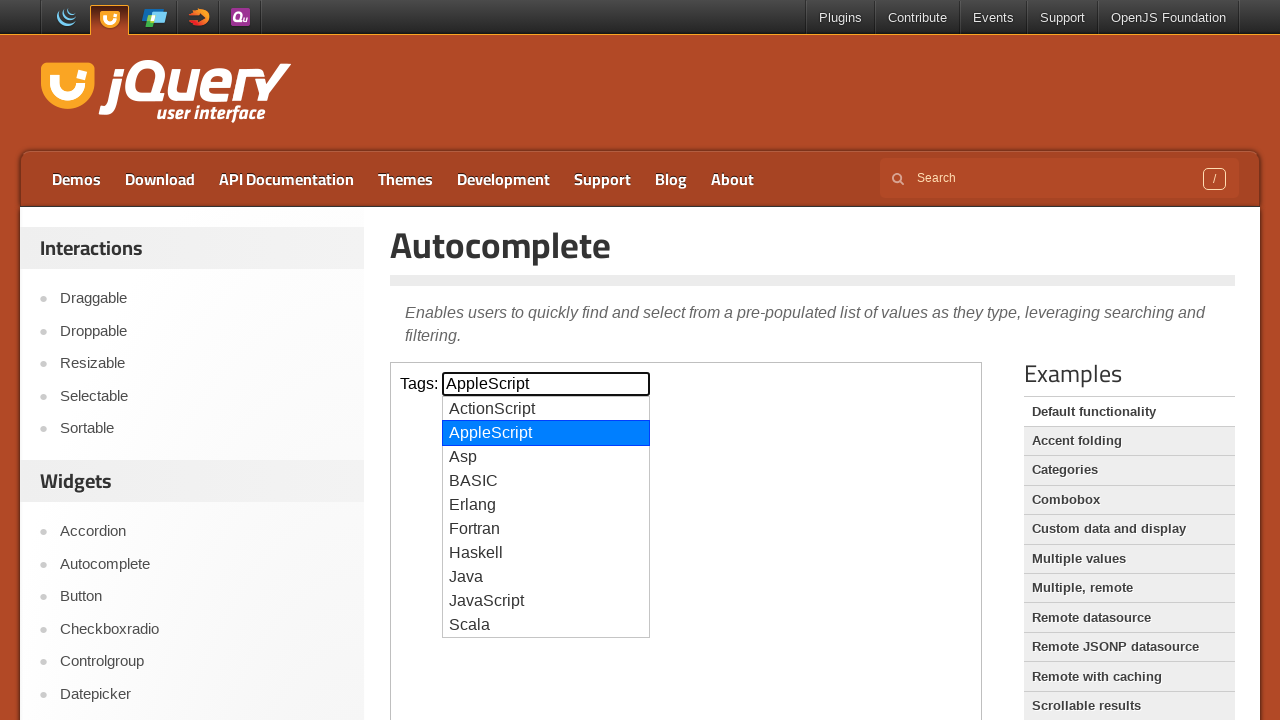

Pressed ArrowDown to navigate to next suggestion (iteration 3/3) on iframe >> nth=0 >> internal:control=enter-frame >> #tags
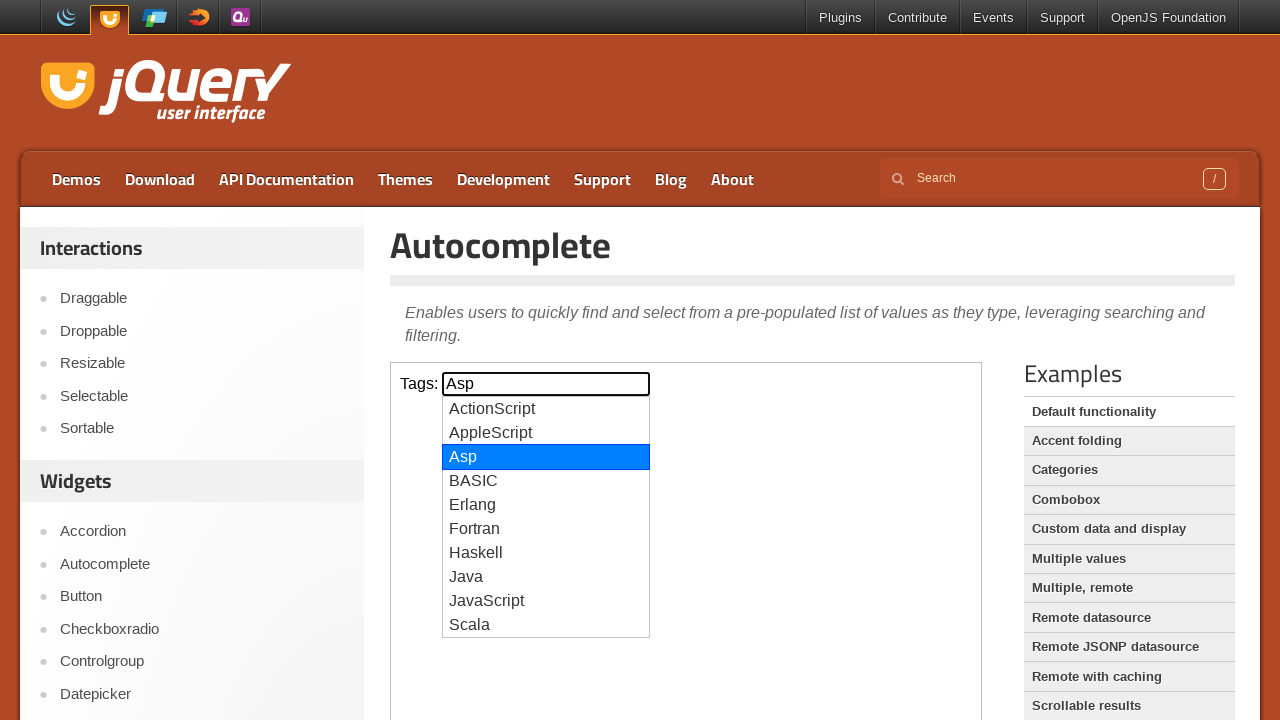

Pressed Enter to select the highlighted autocomplete suggestion on iframe >> nth=0 >> internal:control=enter-frame >> #tags
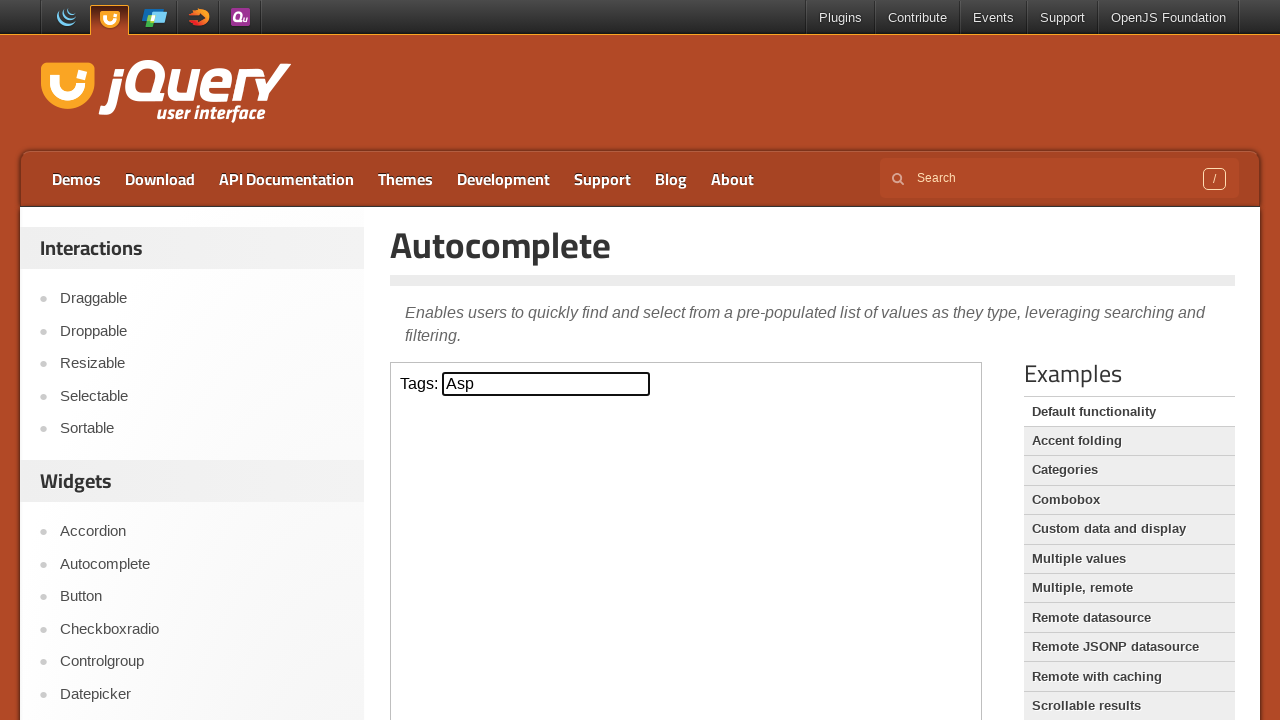

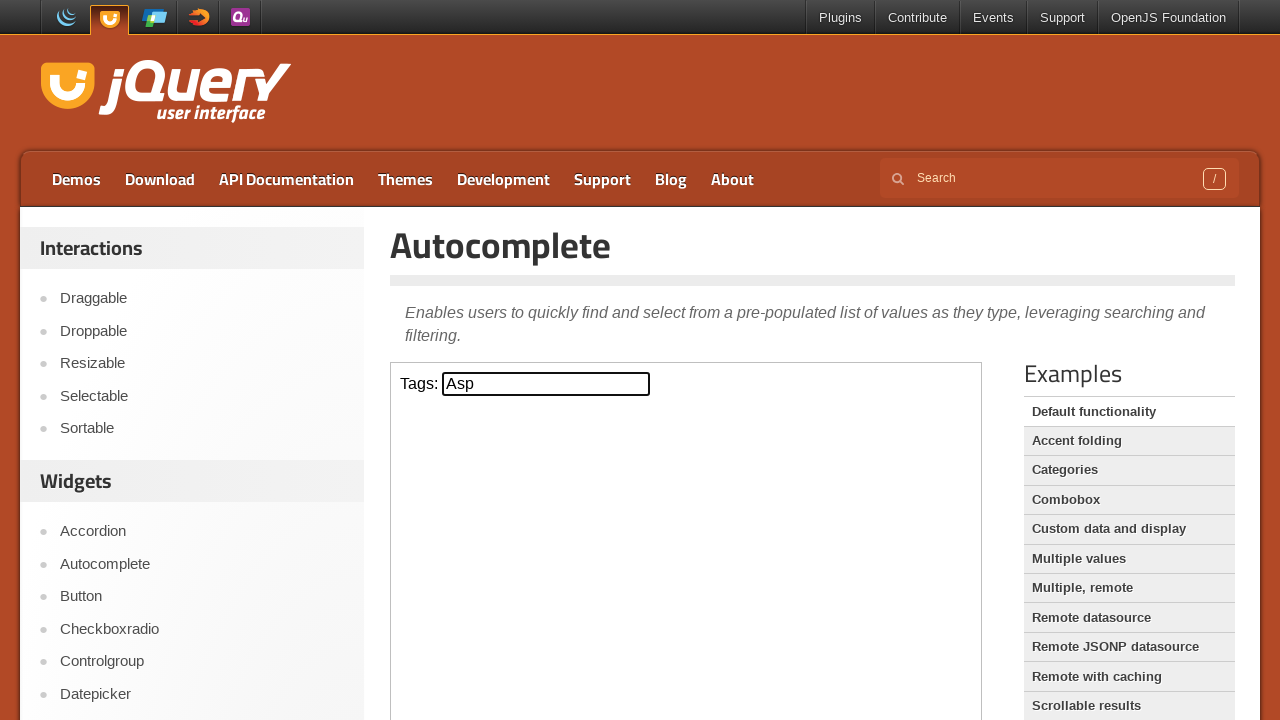